Tests the Senior Citizen Discount checkbox functionality by verifying it is initially unchecked, clicking it, and then verifying it becomes checked

Starting URL: https://rahulshettyacademy.com/dropdownsPractise/

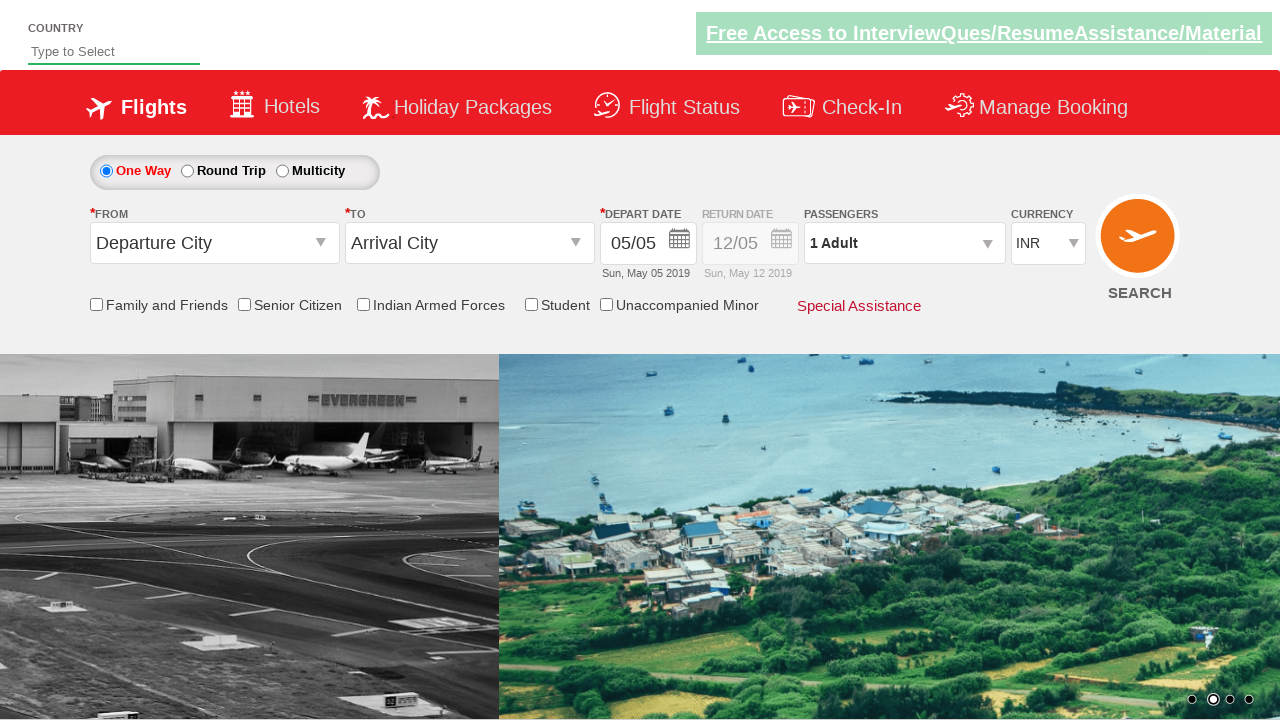

Located Senior Citizen Discount checkbox element
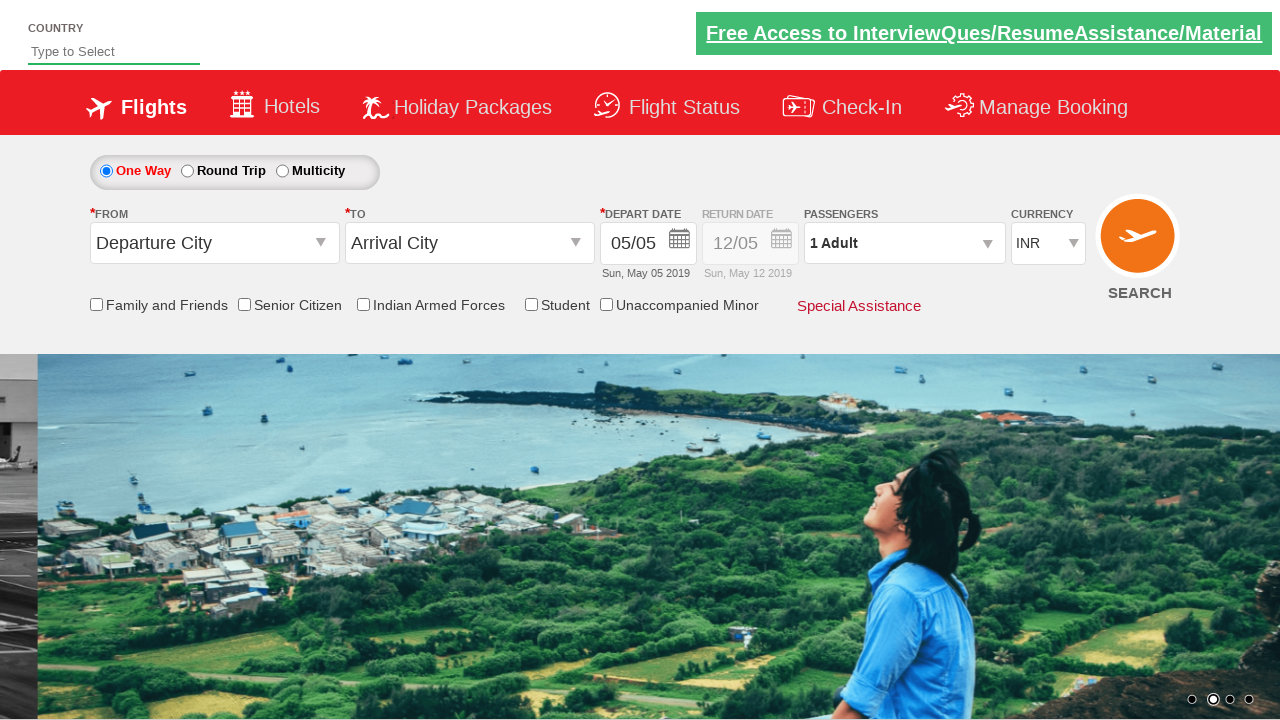

Verified Senior Citizen Discount checkbox is initially unchecked
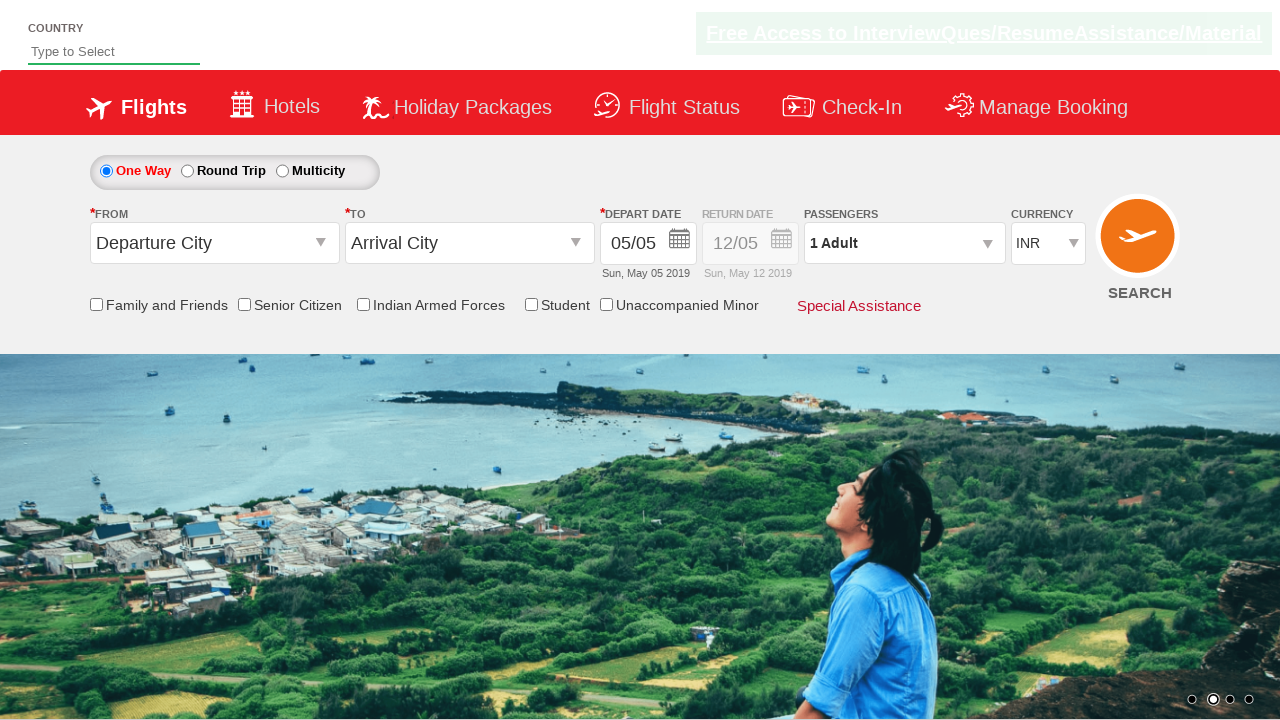

Clicked Senior Citizen Discount checkbox at (244, 304) on input[id*='SeniorCitizenDiscount']
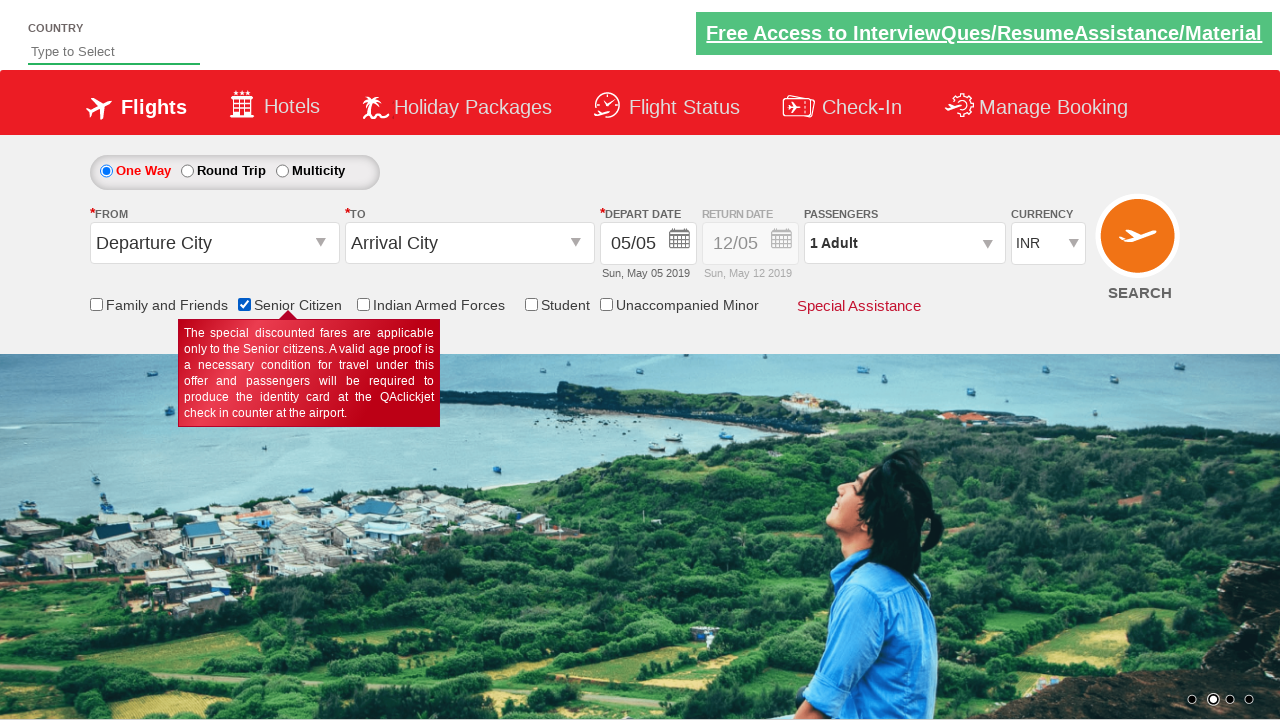

Verified Senior Citizen Discount checkbox is now checked
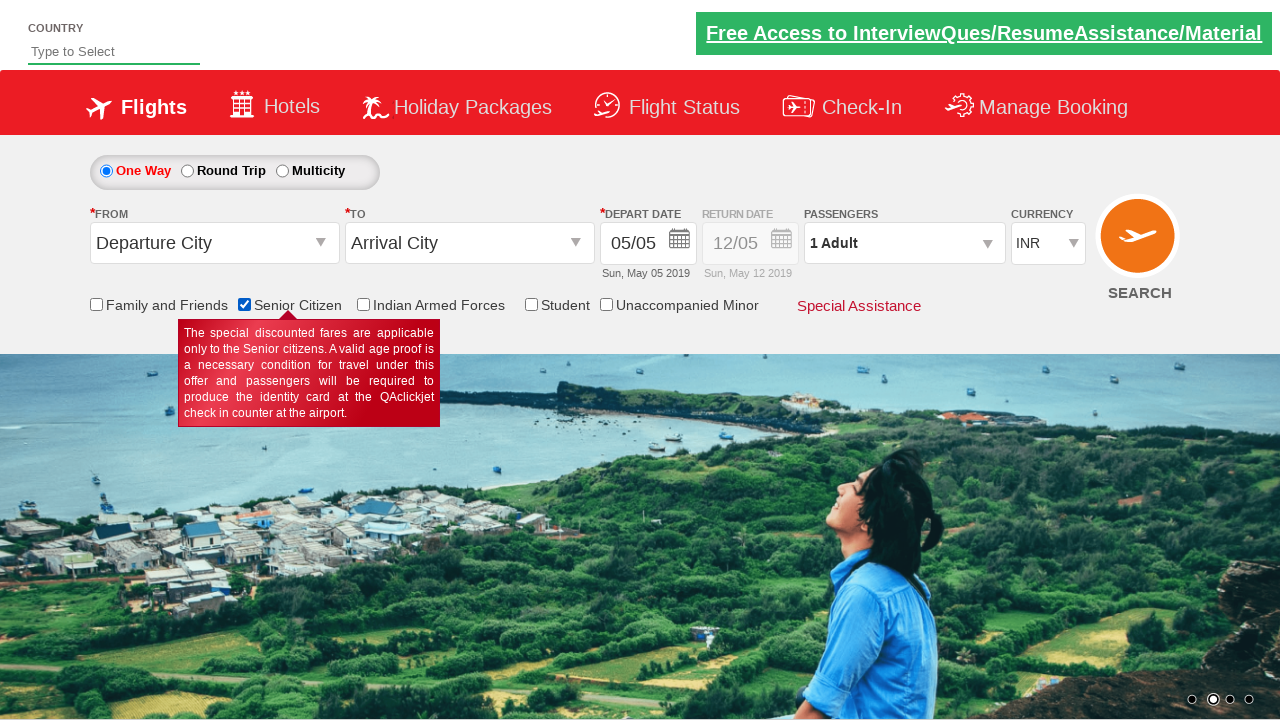

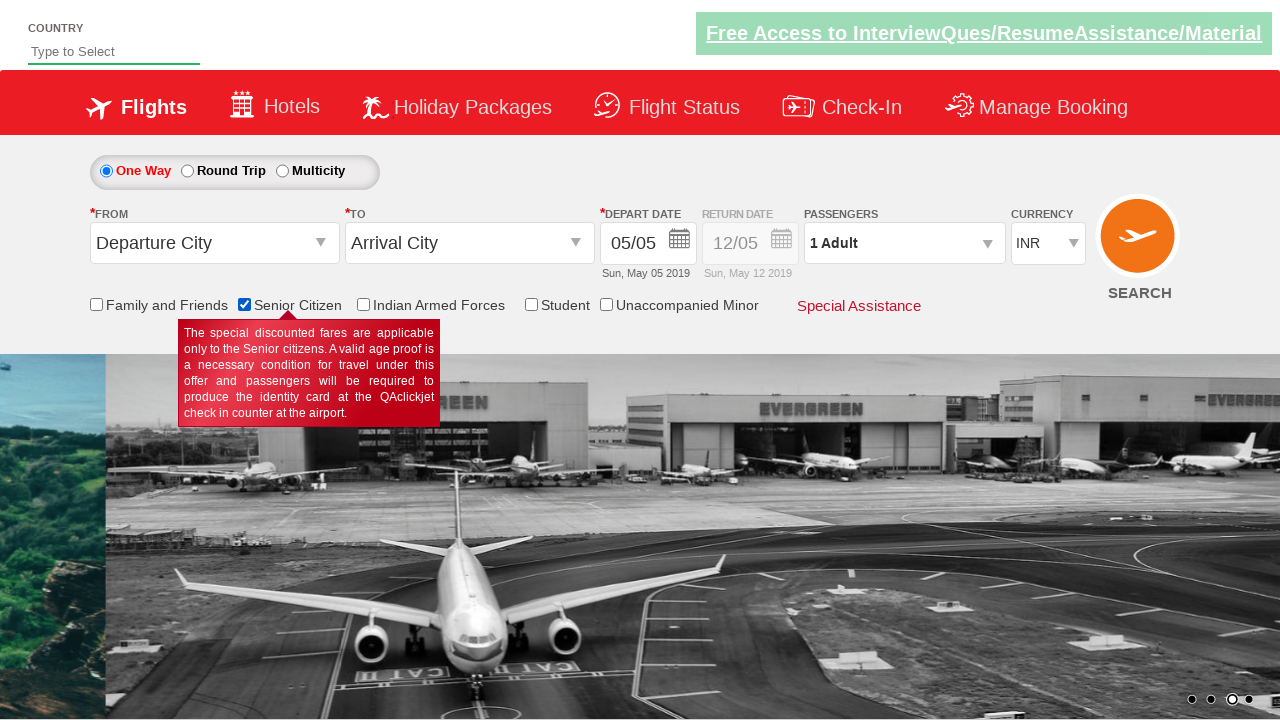